Tests fake alert functionality by navigating to a test page and clicking the fake alert button to trigger an alert dialog.

Starting URL: https://testpages.eviltester.com/styled/alerts/fake-alert-test.html

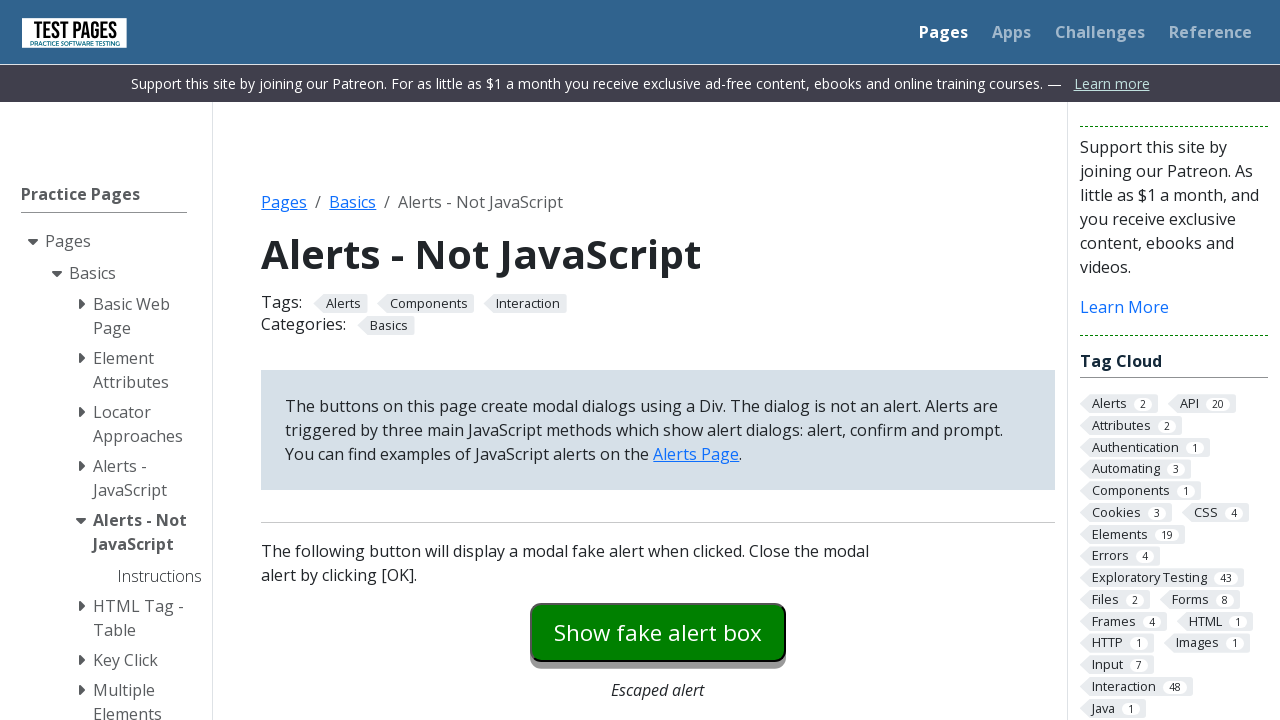

Navigated to fake alert test page
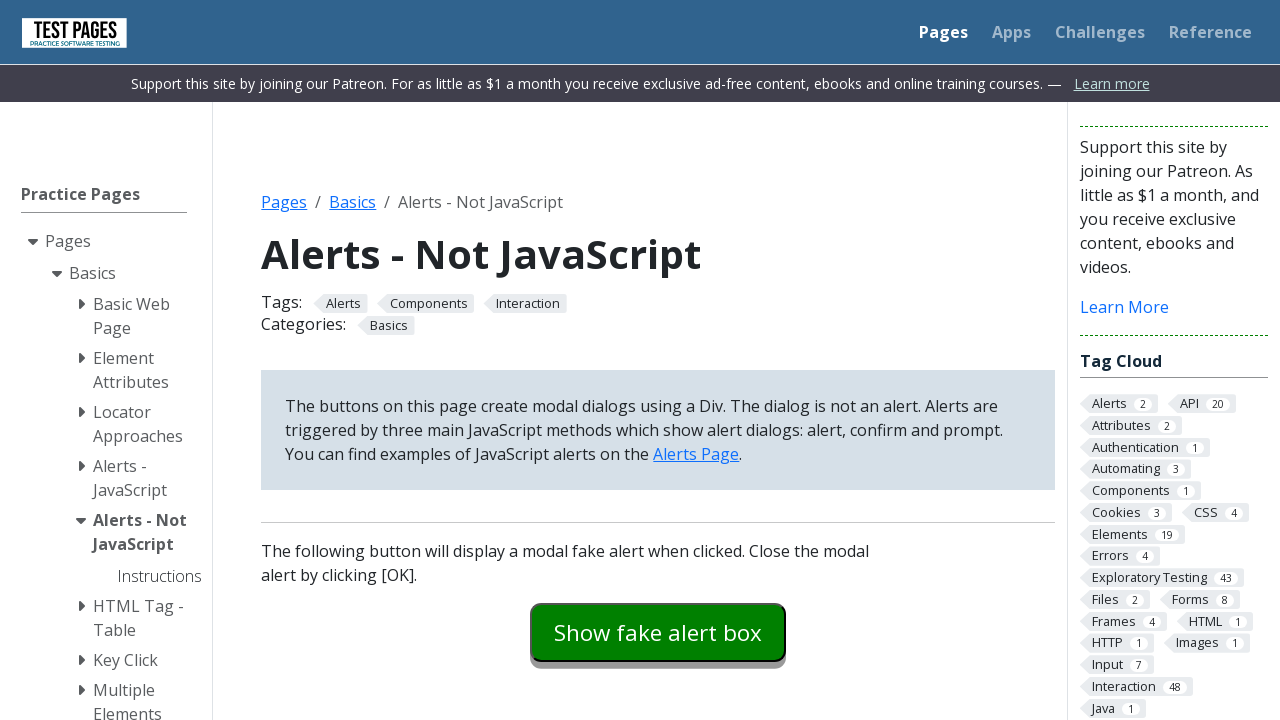

Fake alert button is present on the page
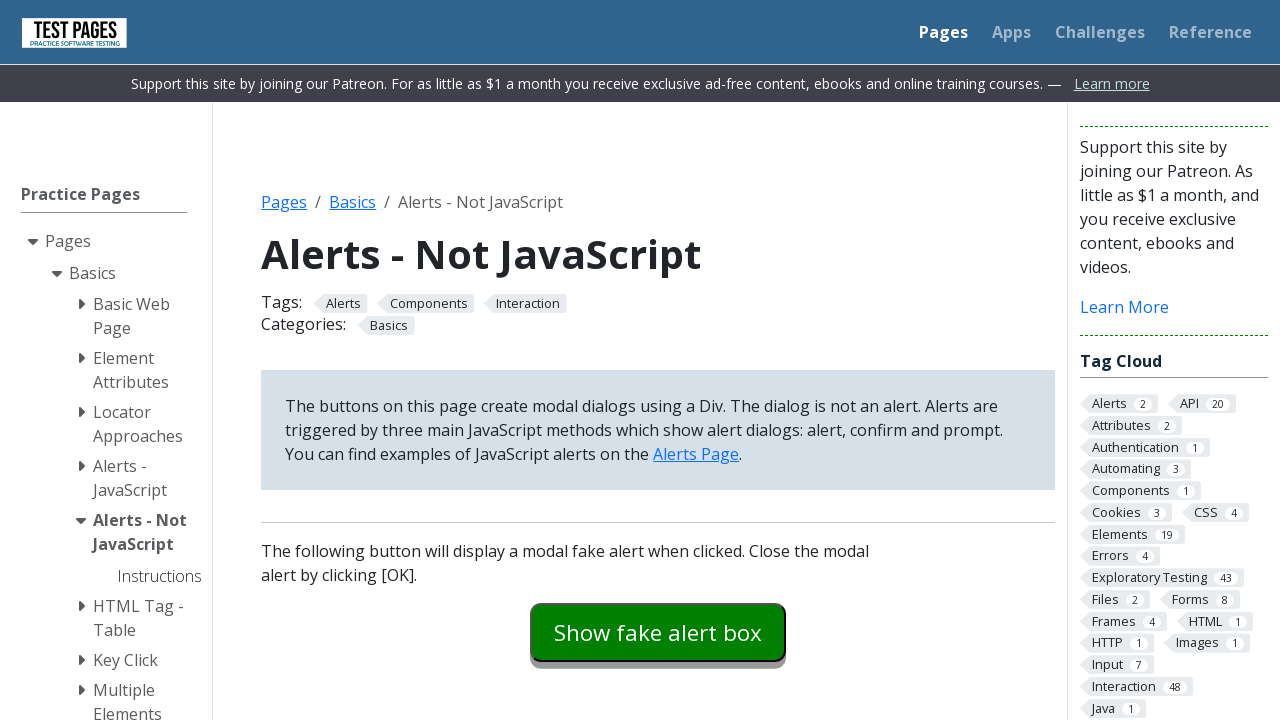

Clicked the fake alert button at (658, 632) on #fakealert
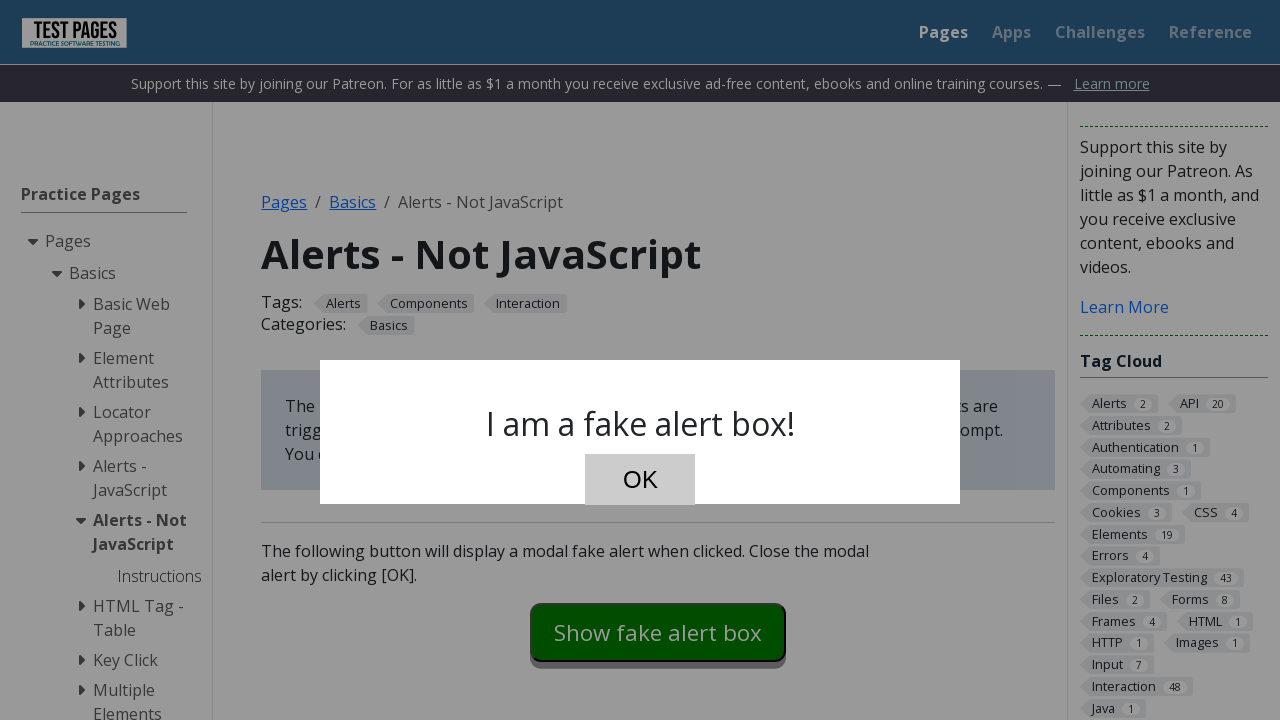

Waited for alert dialog response
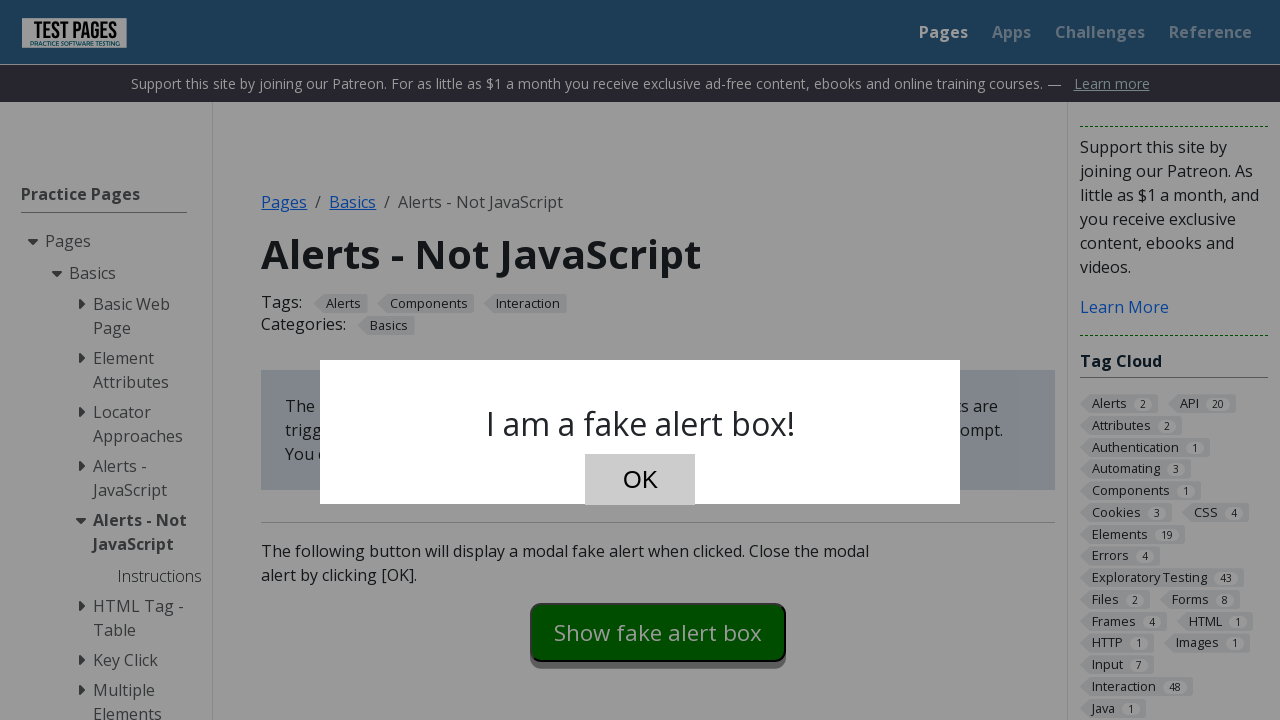

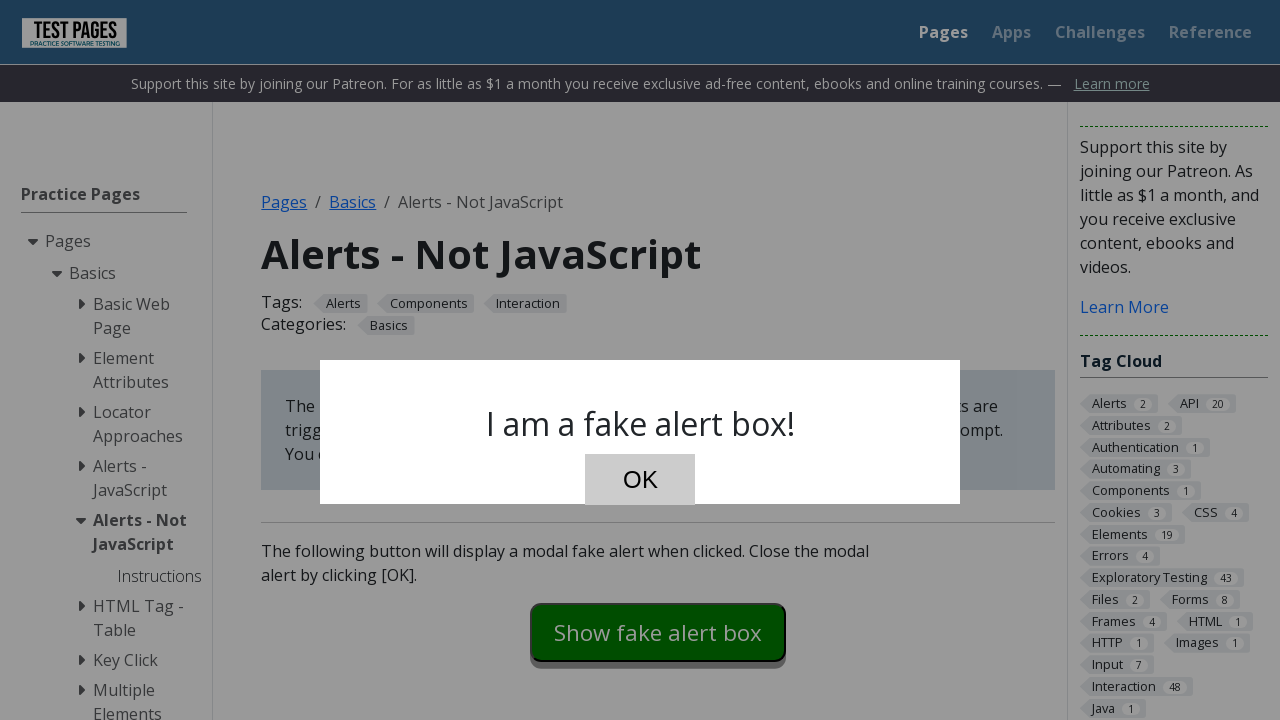